Tests radio button selection states and clicks to change selection

Starting URL: http://omayo.blogspot.com/

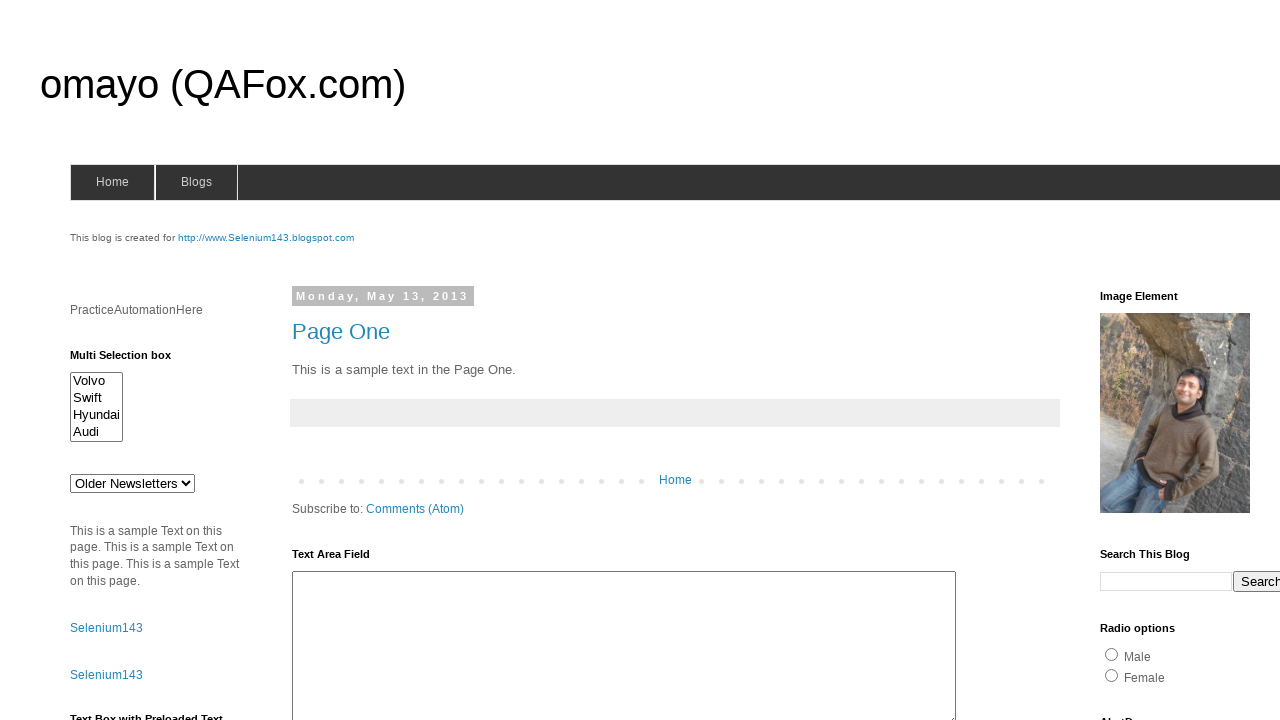

Checked if orange radio button is selected
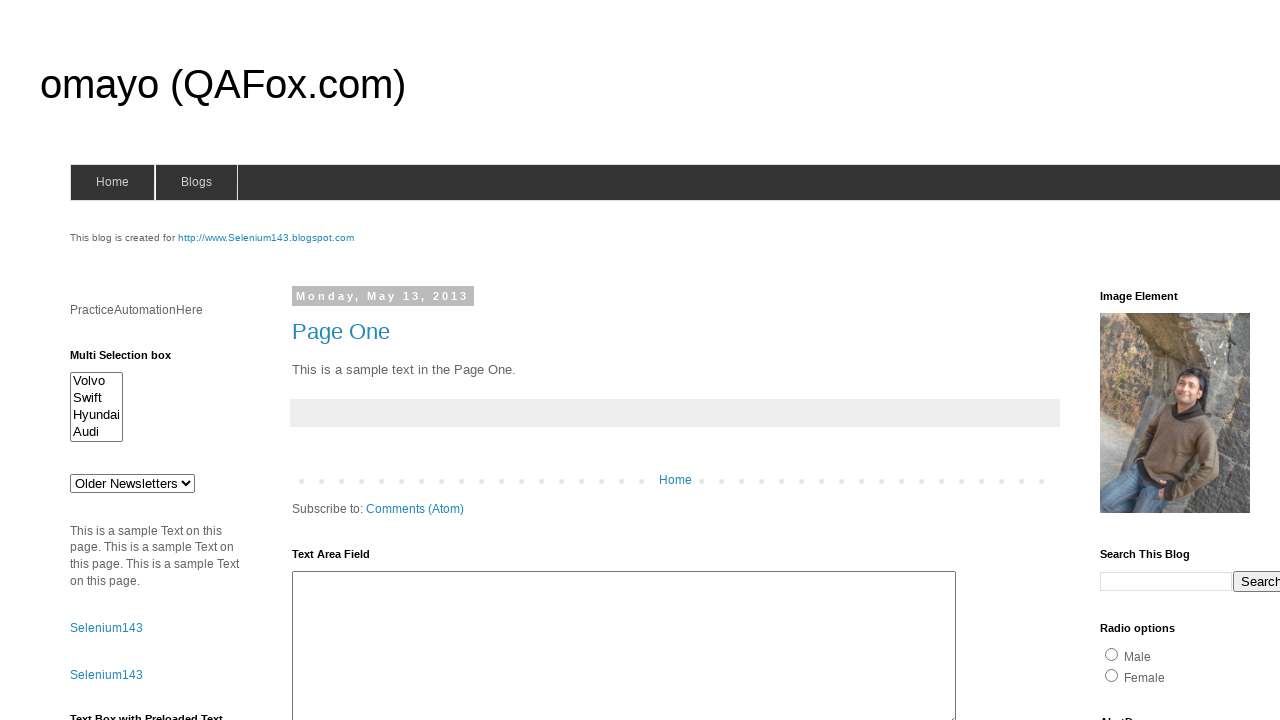

Checked if blue radio button is selected
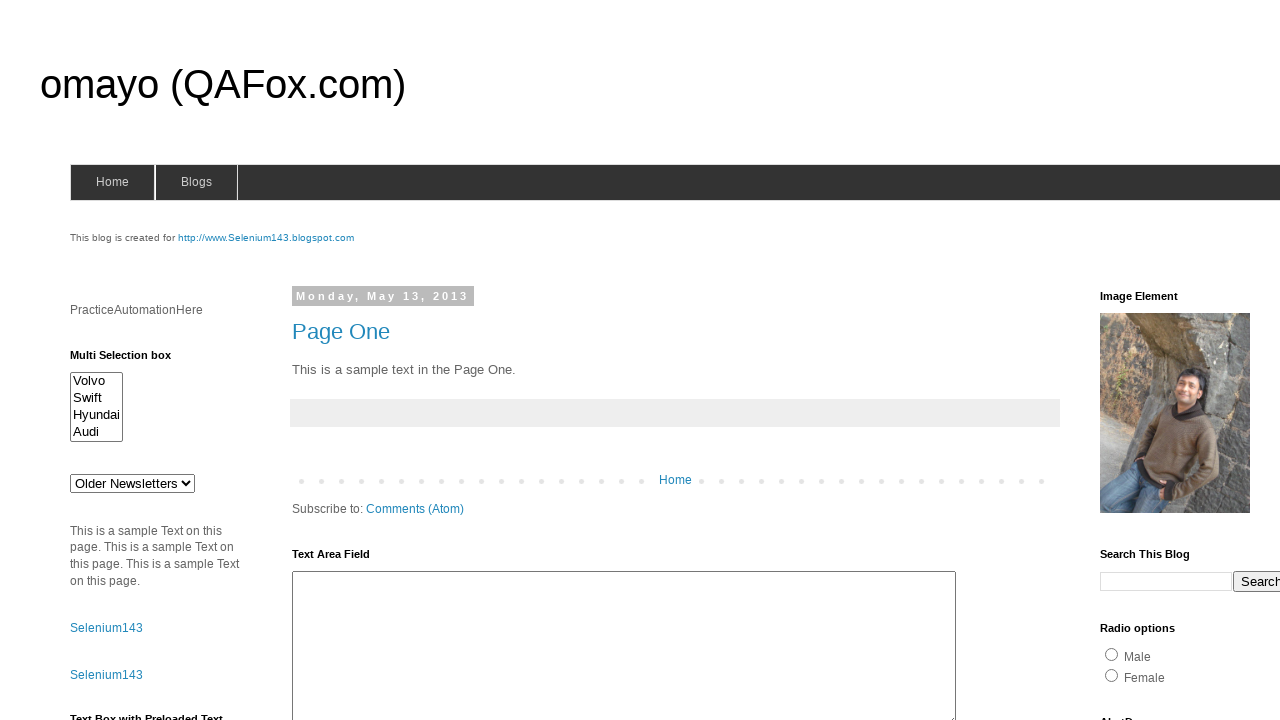

Clicked orange radio button to change selection at (1152, 361) on [value='orange']
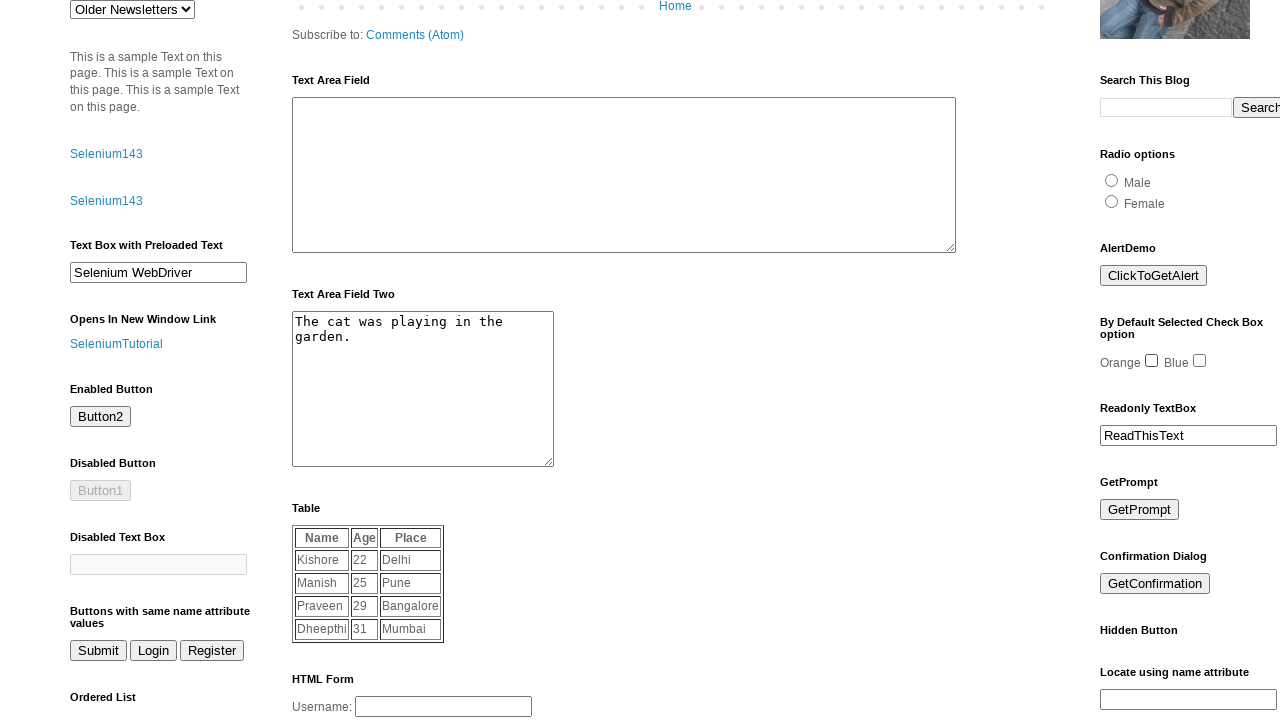

Verified orange radio button is now selected
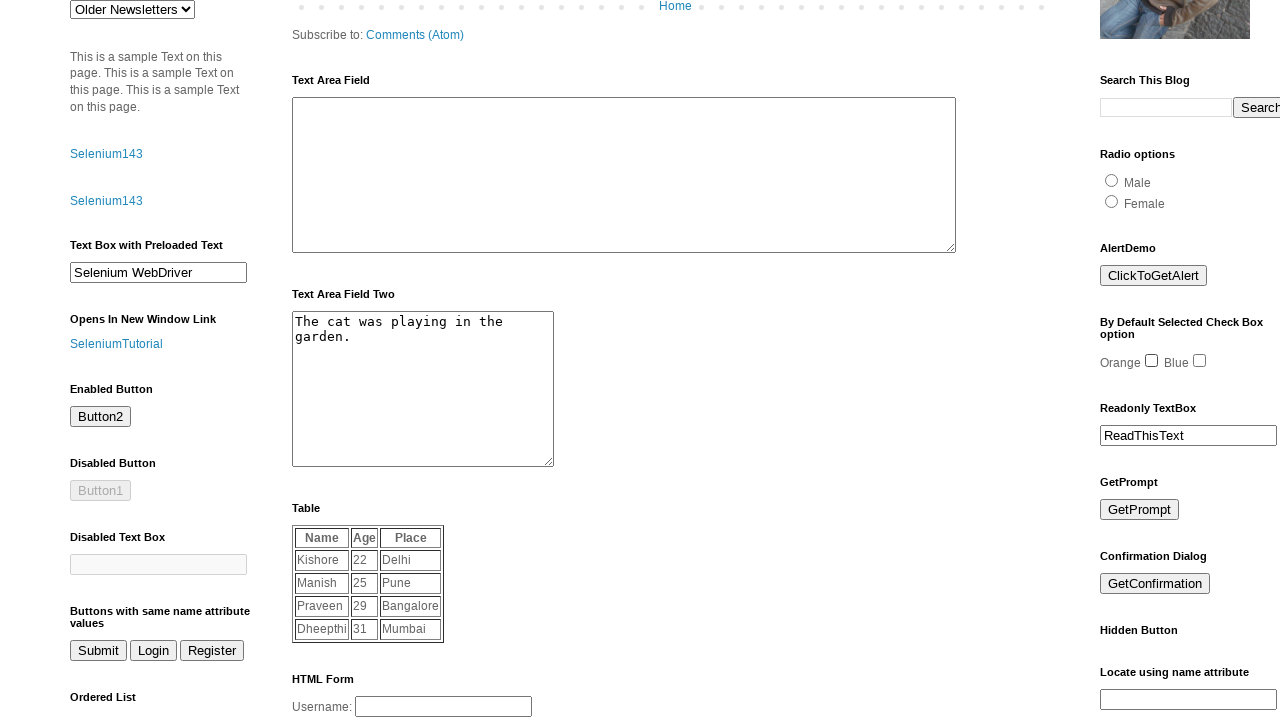

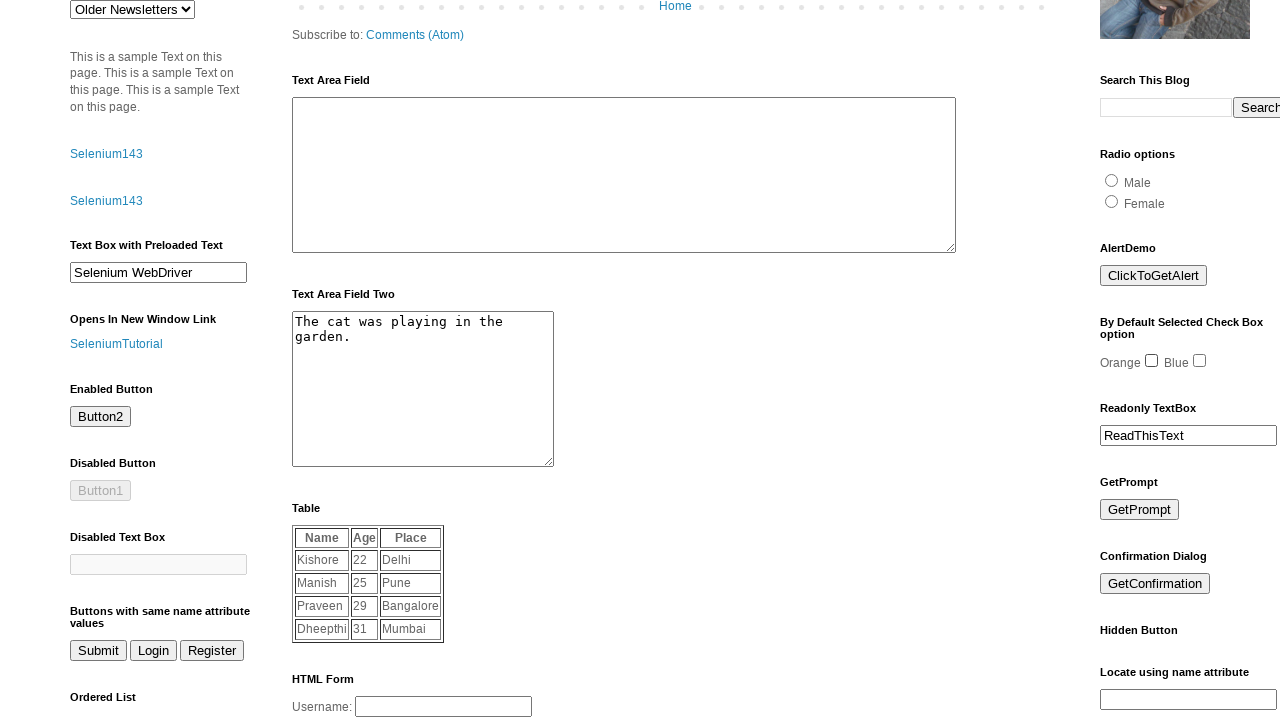